Tests page scrolling on E.SUN Bank's personal deposit page by scrolling down through various positions on the page to verify content loads correctly.

Starting URL: https://www.esunbank.com.tw/bank/personal/deposit

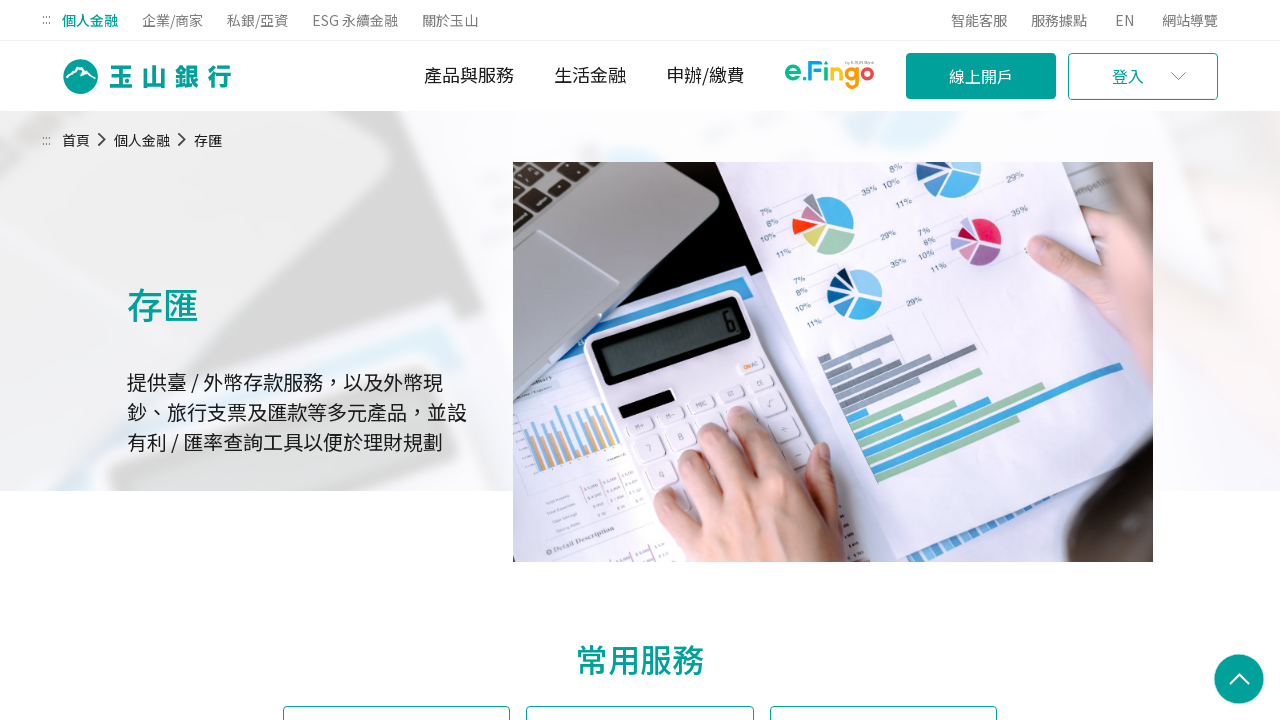

Scrolled page down to 300px position
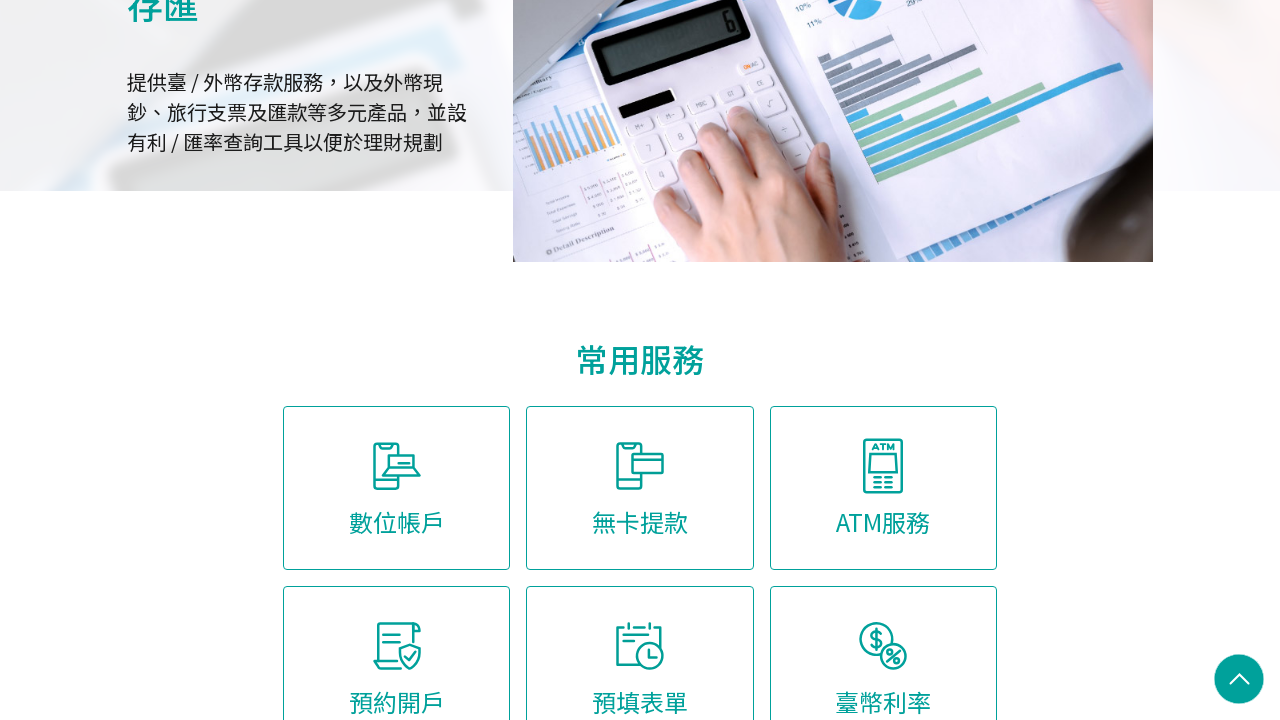

Waited 200ms for content to load
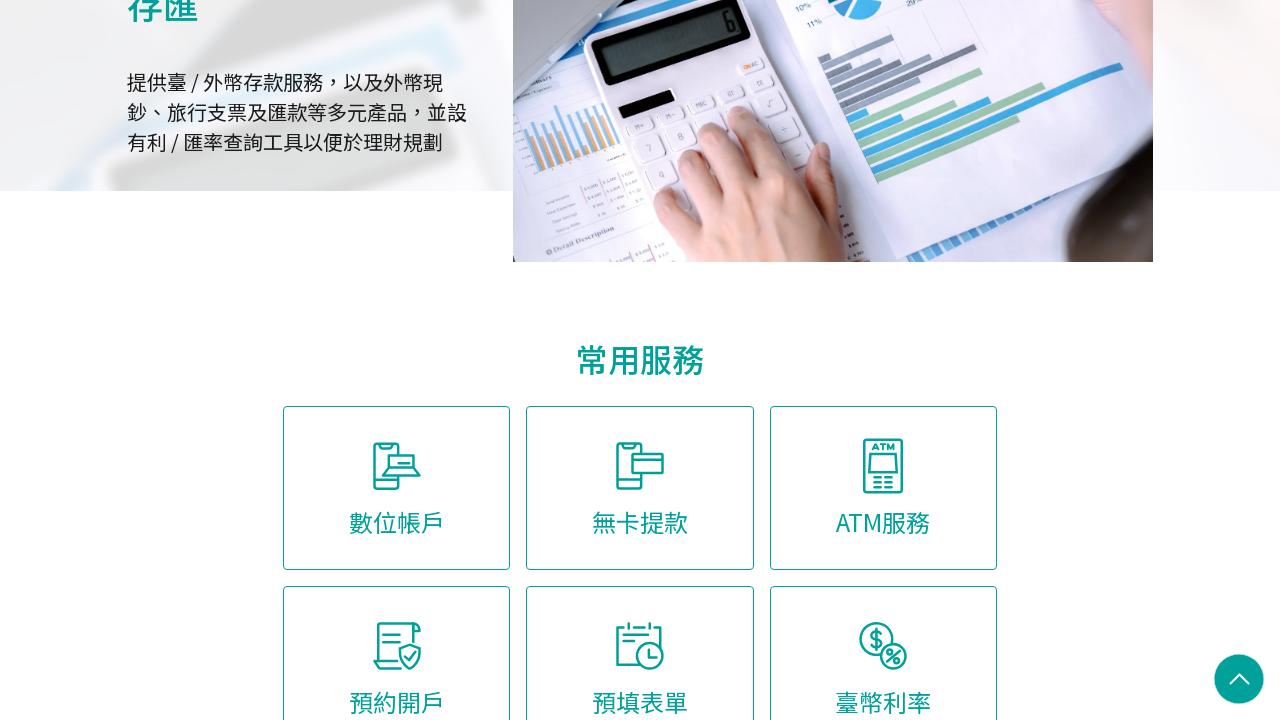

Scrolled page down to 800px position
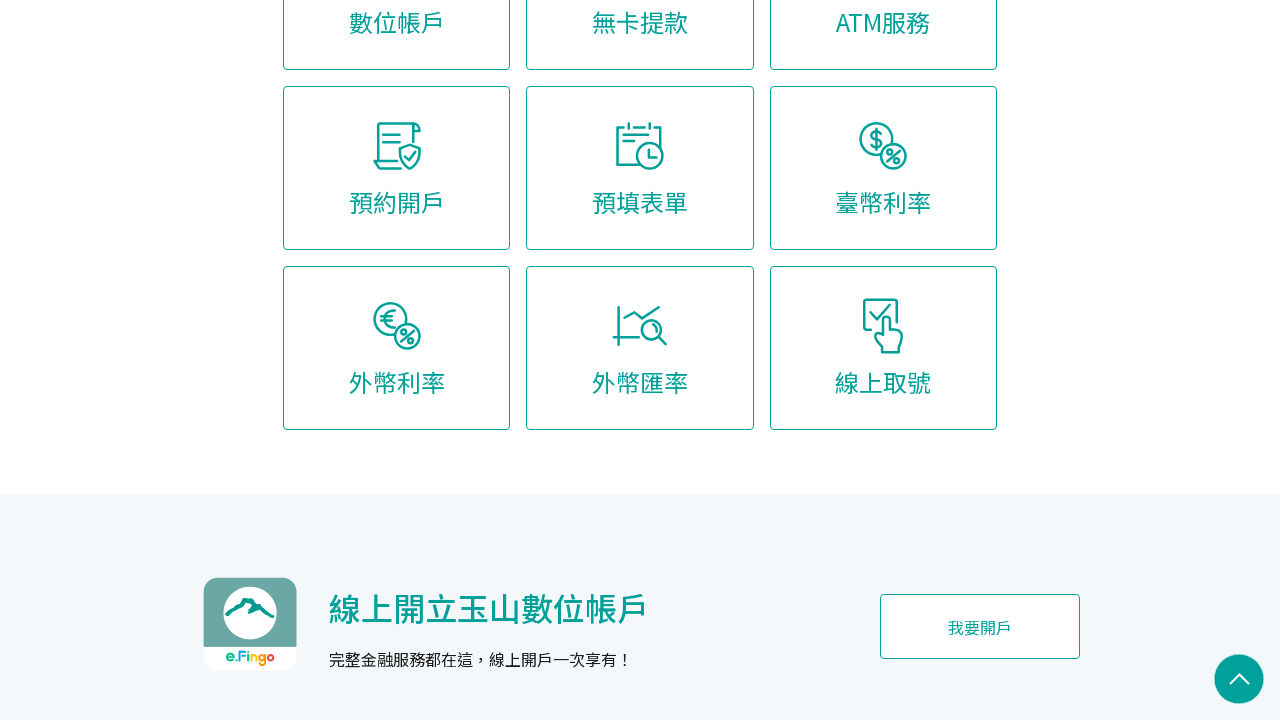

Waited 200ms for content to load
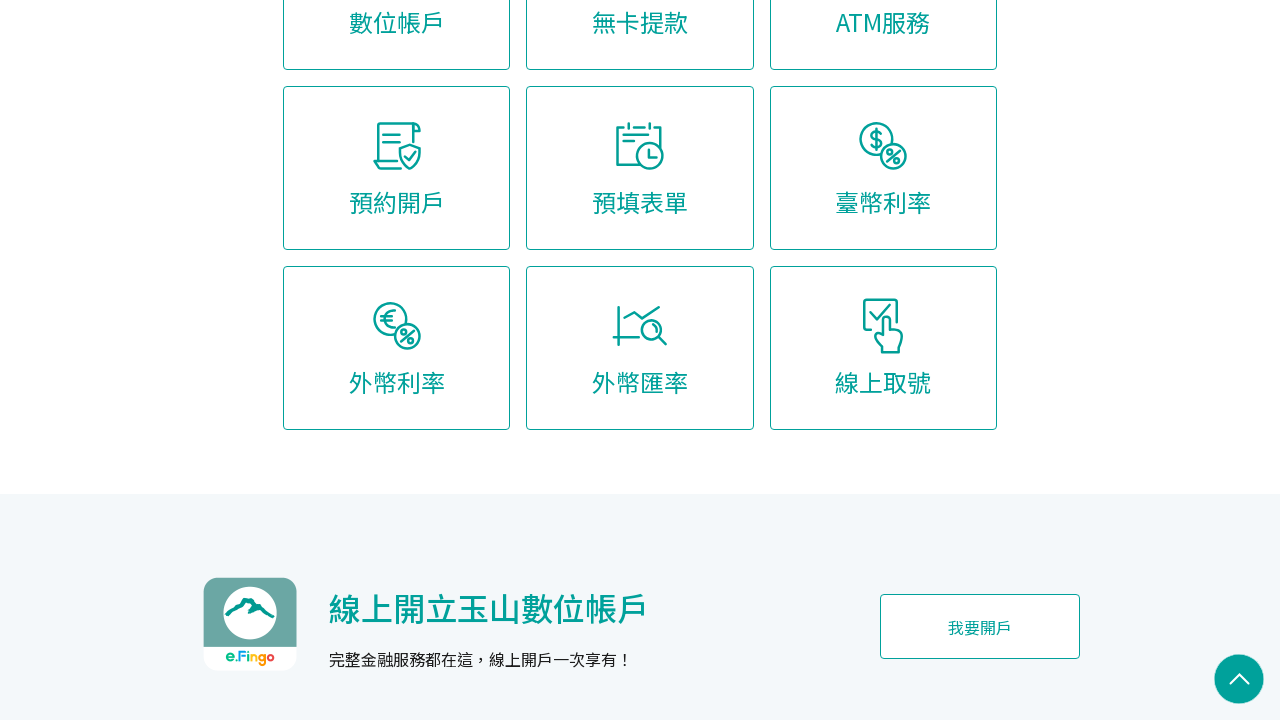

Scrolled page down to 1000px position
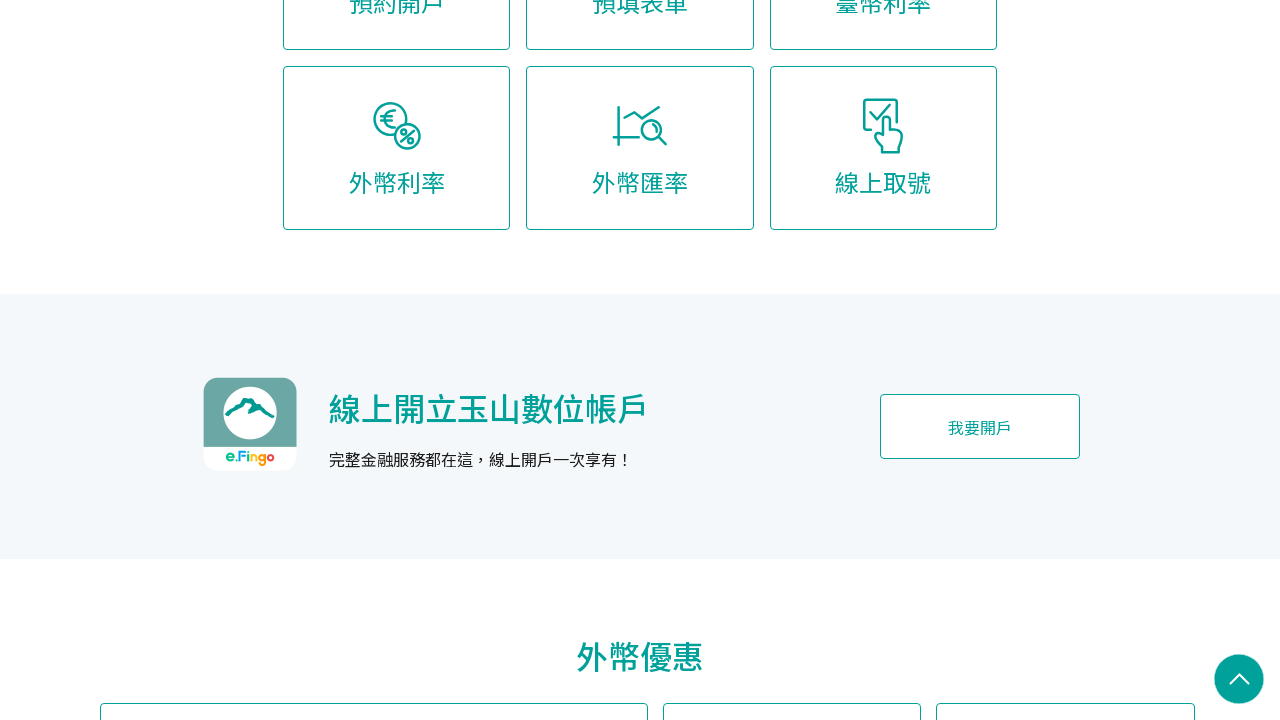

Waited 200ms for content to load
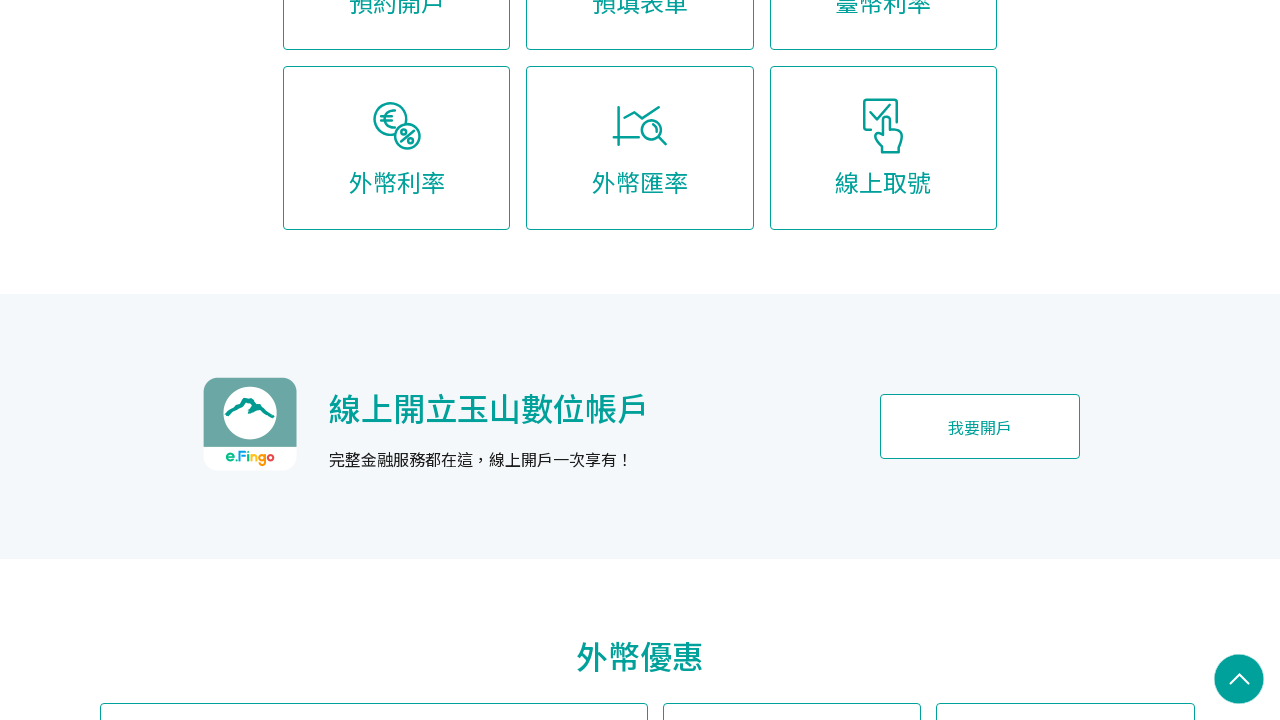

Scrolled page down to 1200px position
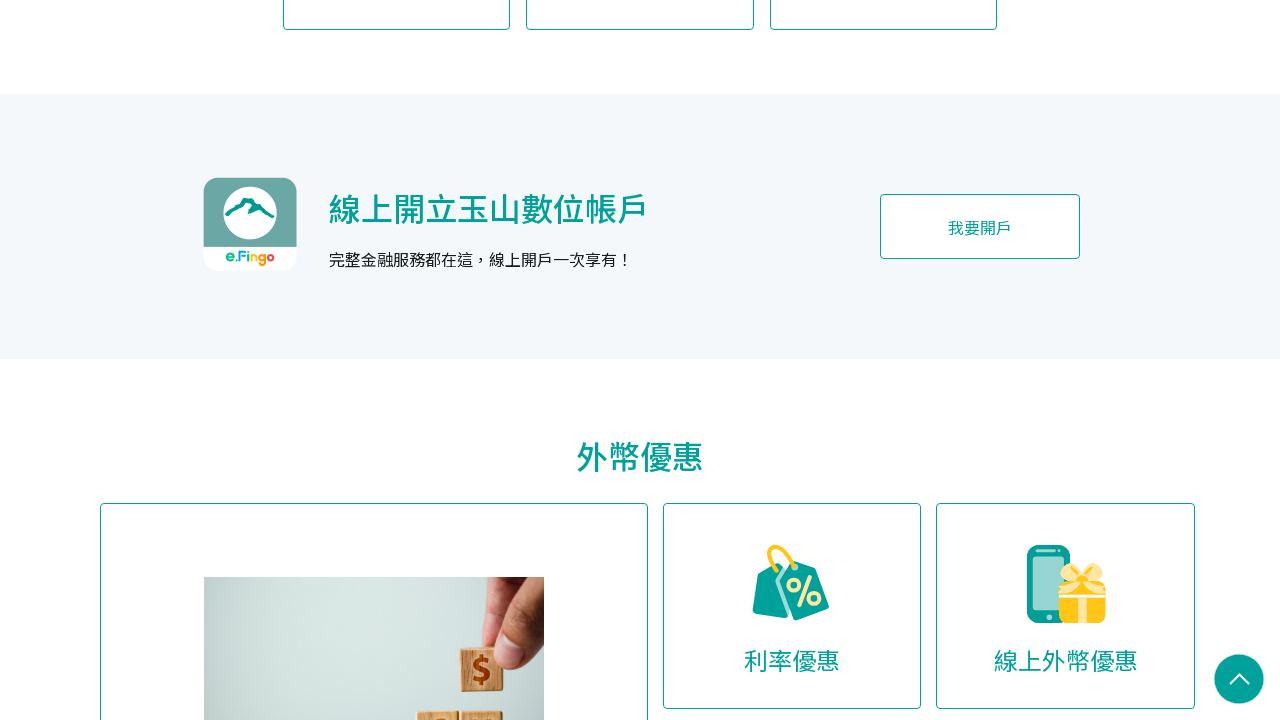

Waited 200ms for content to load
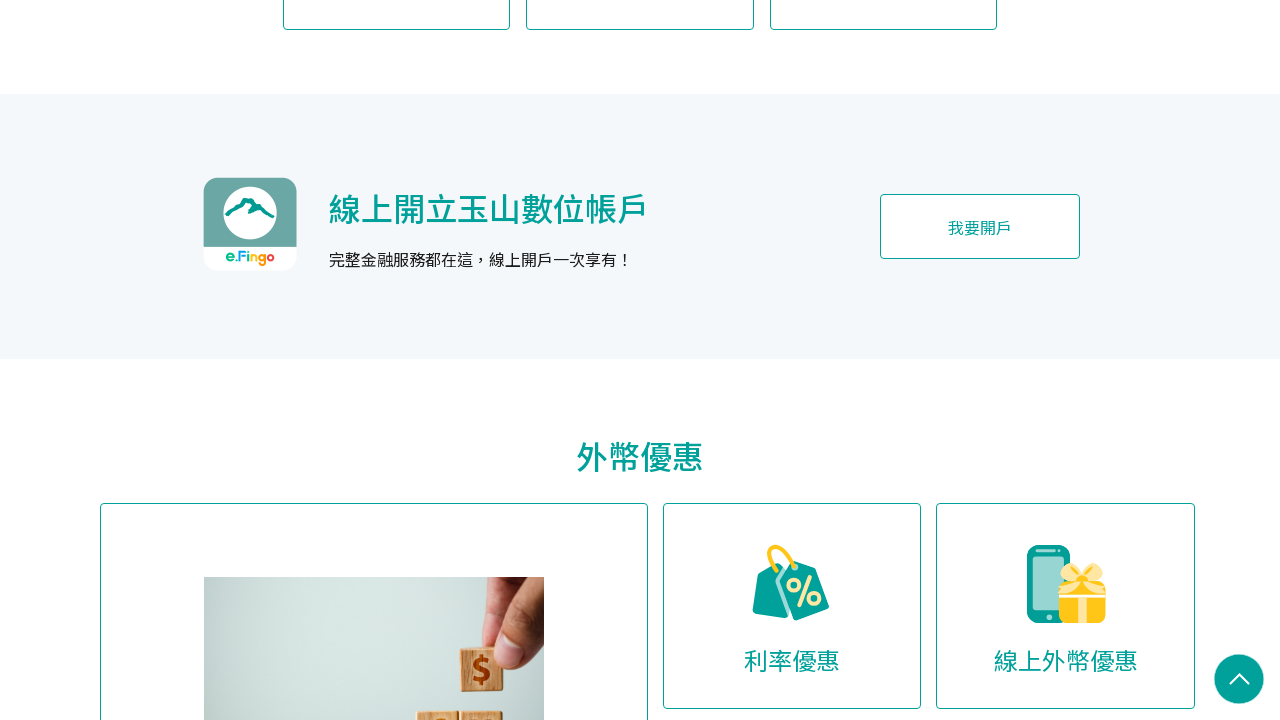

Scrolled page down to 1500px position
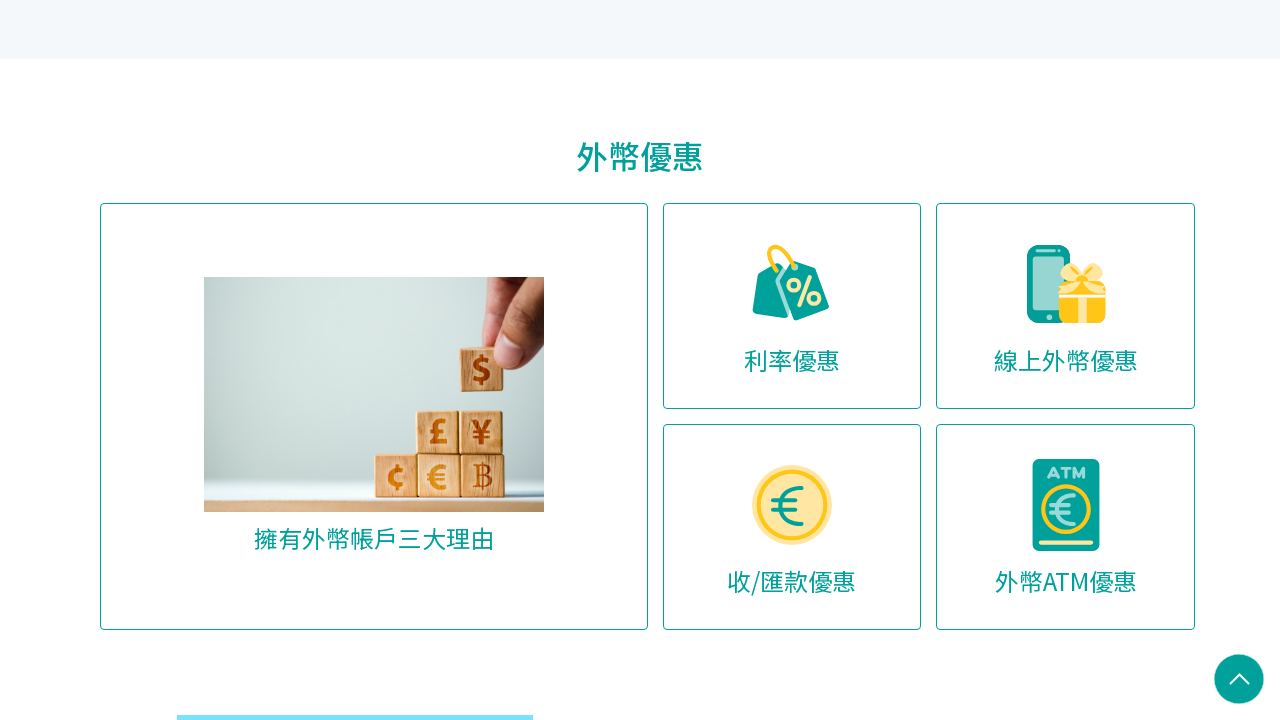

Waited 200ms for content to load
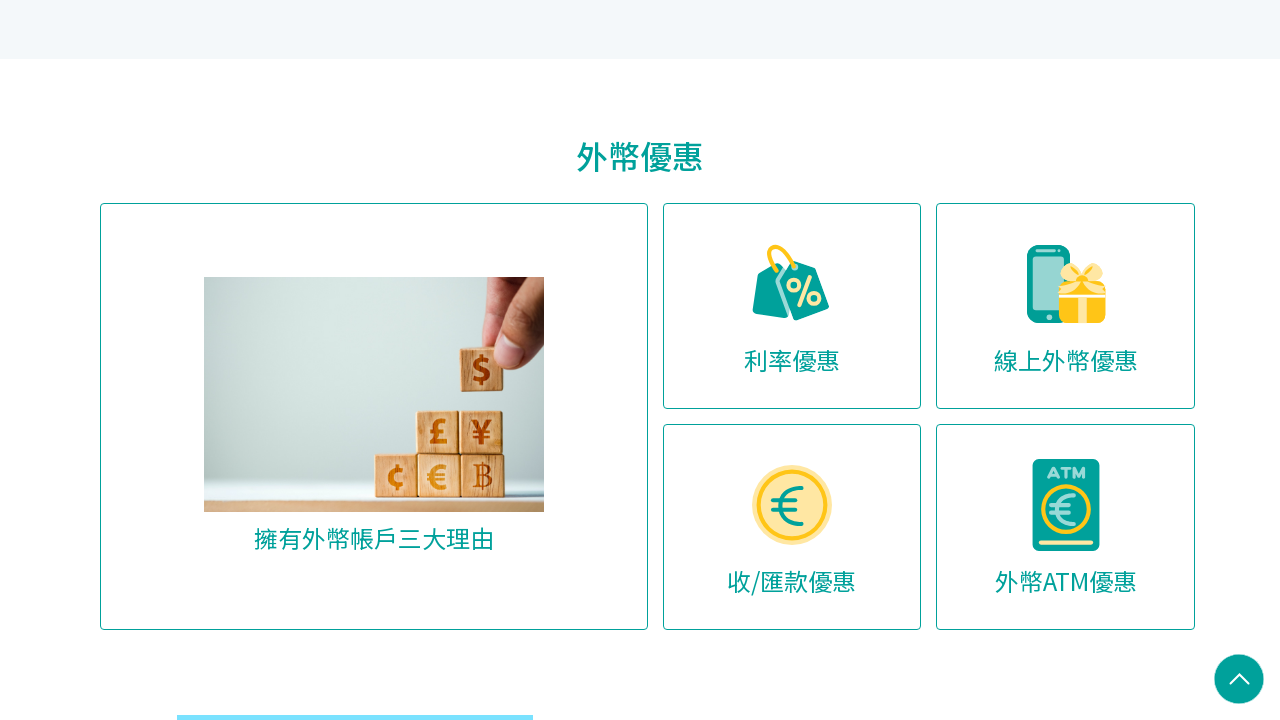

Scrolled page down to 1800px position
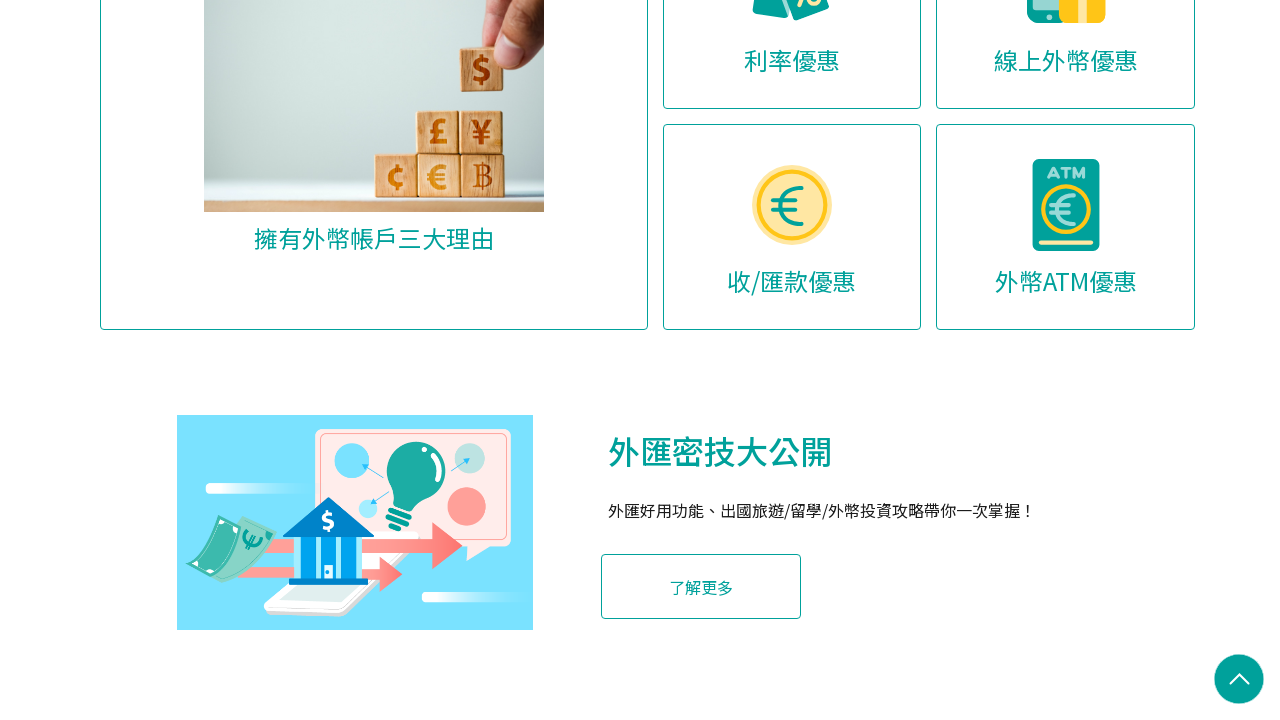

Waited 200ms for content to load
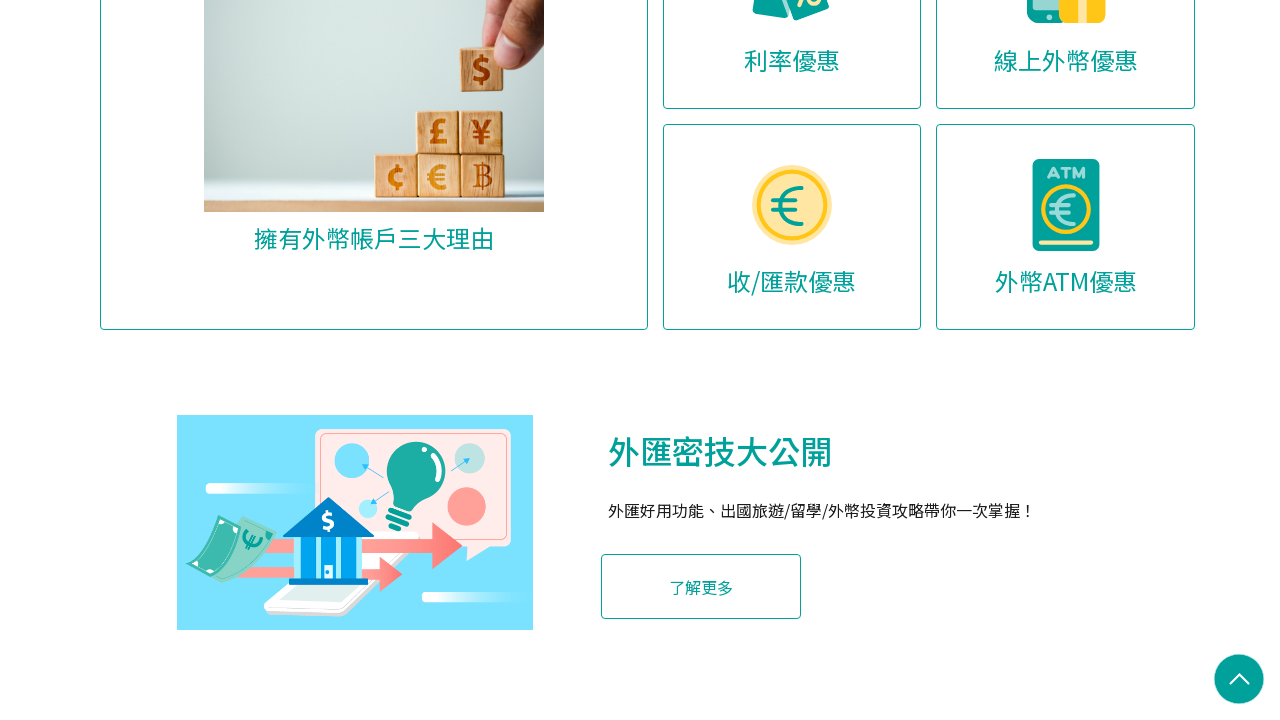

Scrolled page down to 2100px position
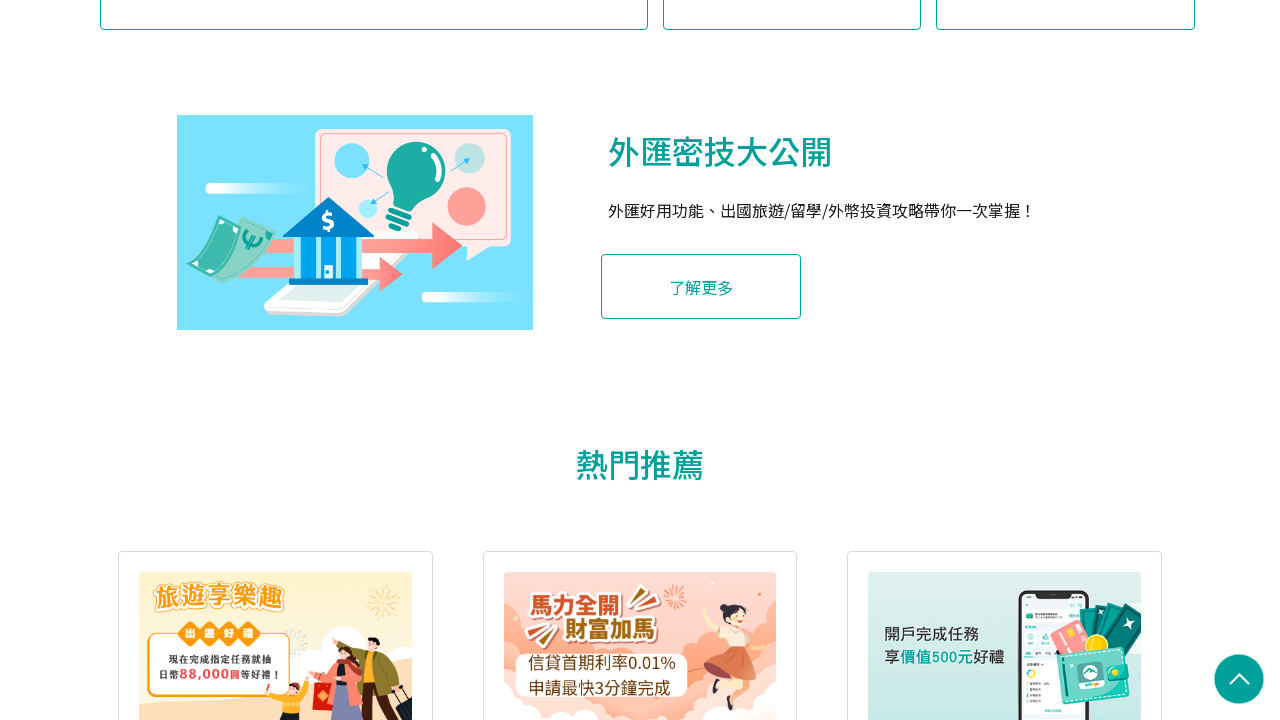

Waited 200ms for content to load
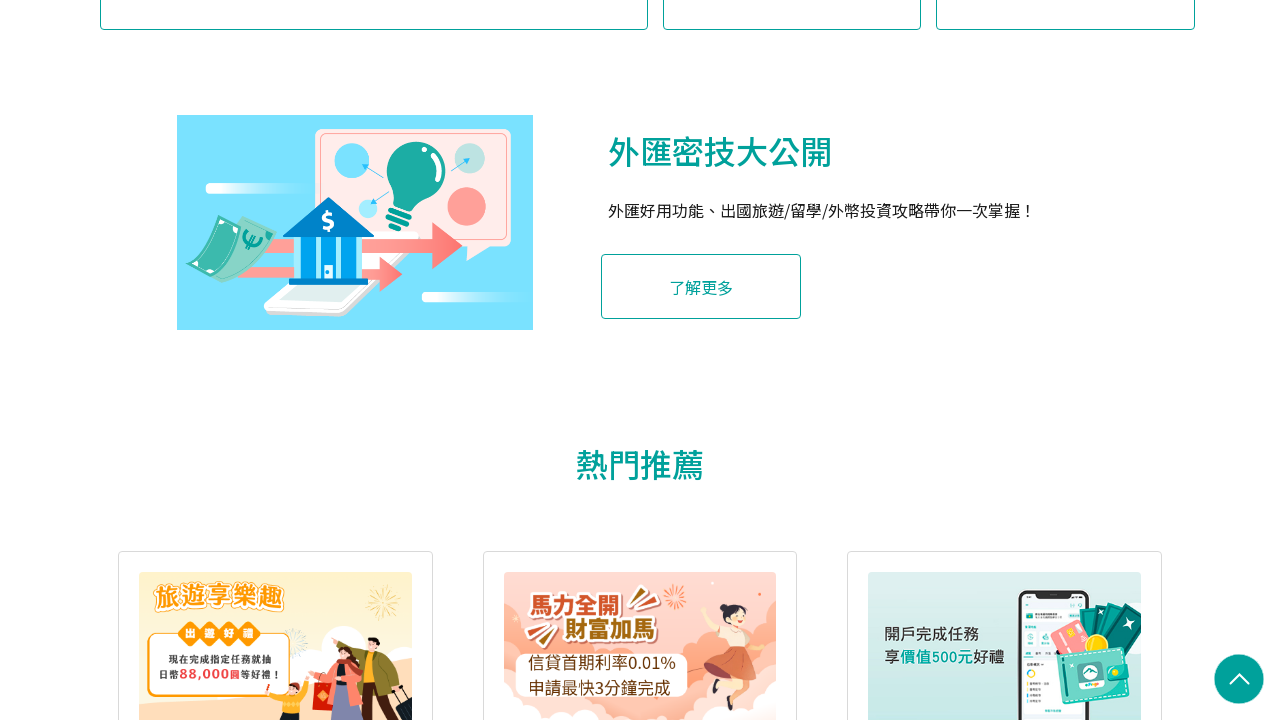

Scrolled page down to 2300px position
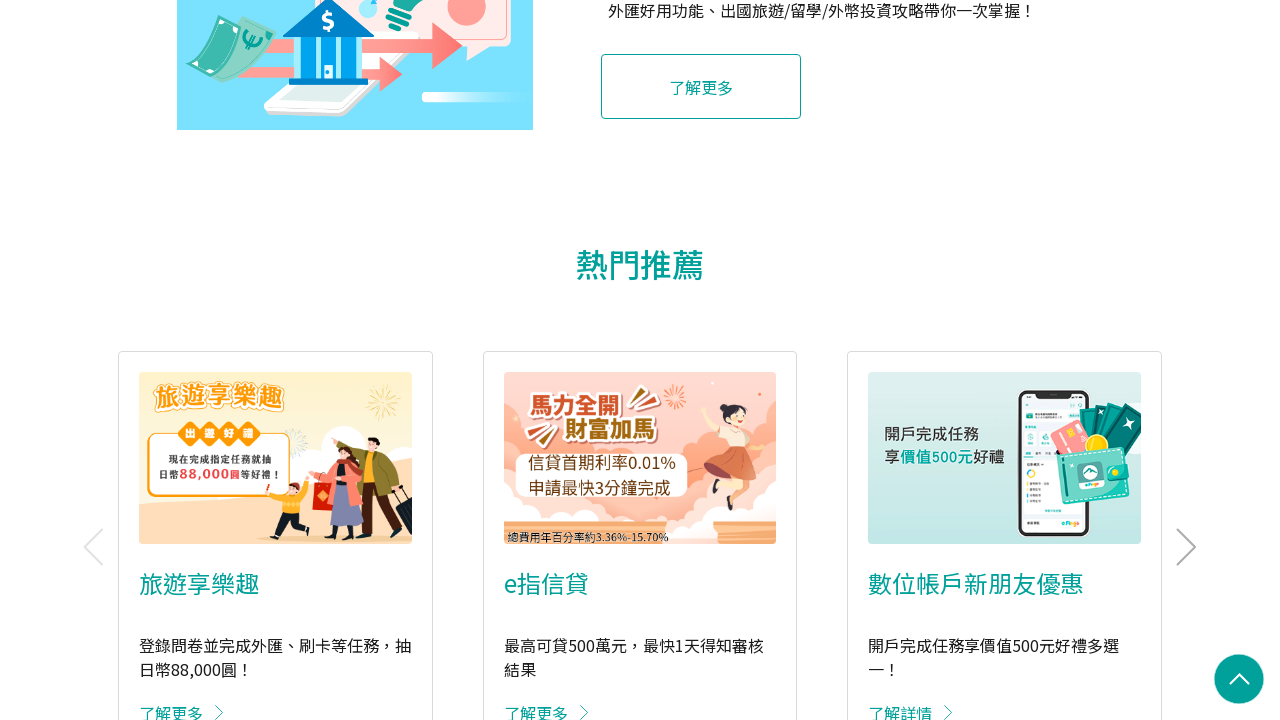

Waited 200ms for content to load
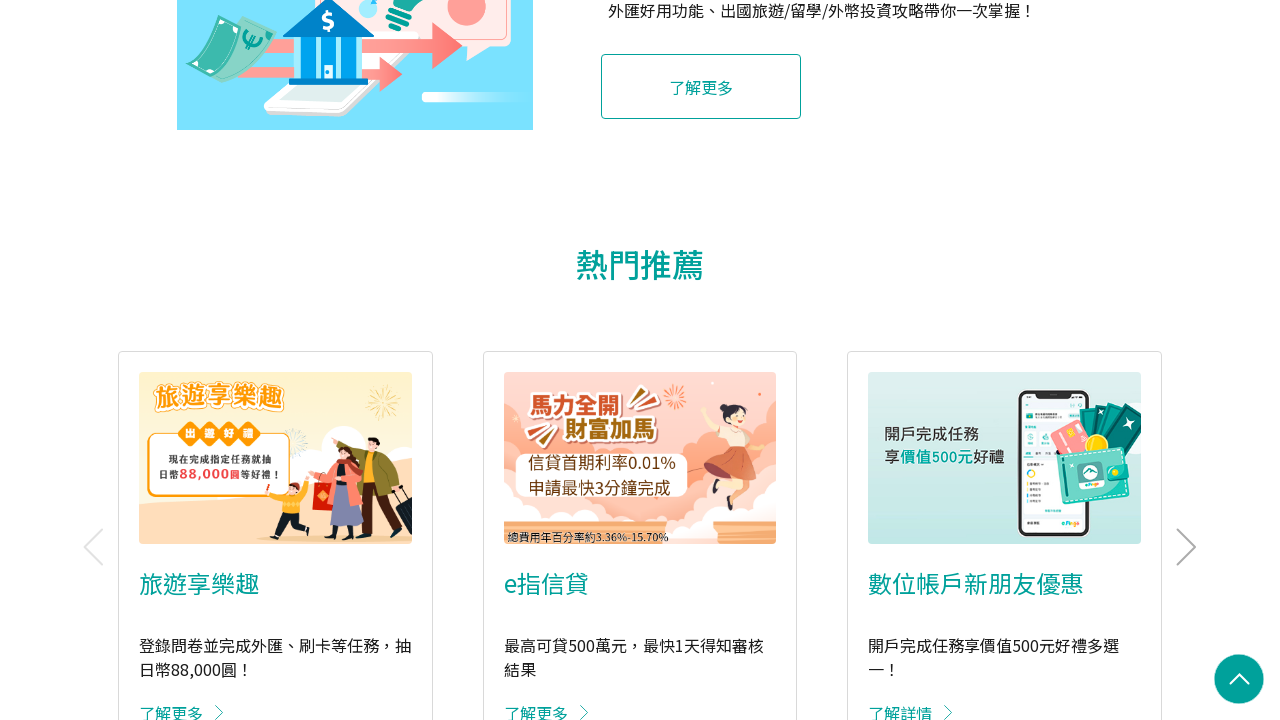

Scrolled page down to 2500px position
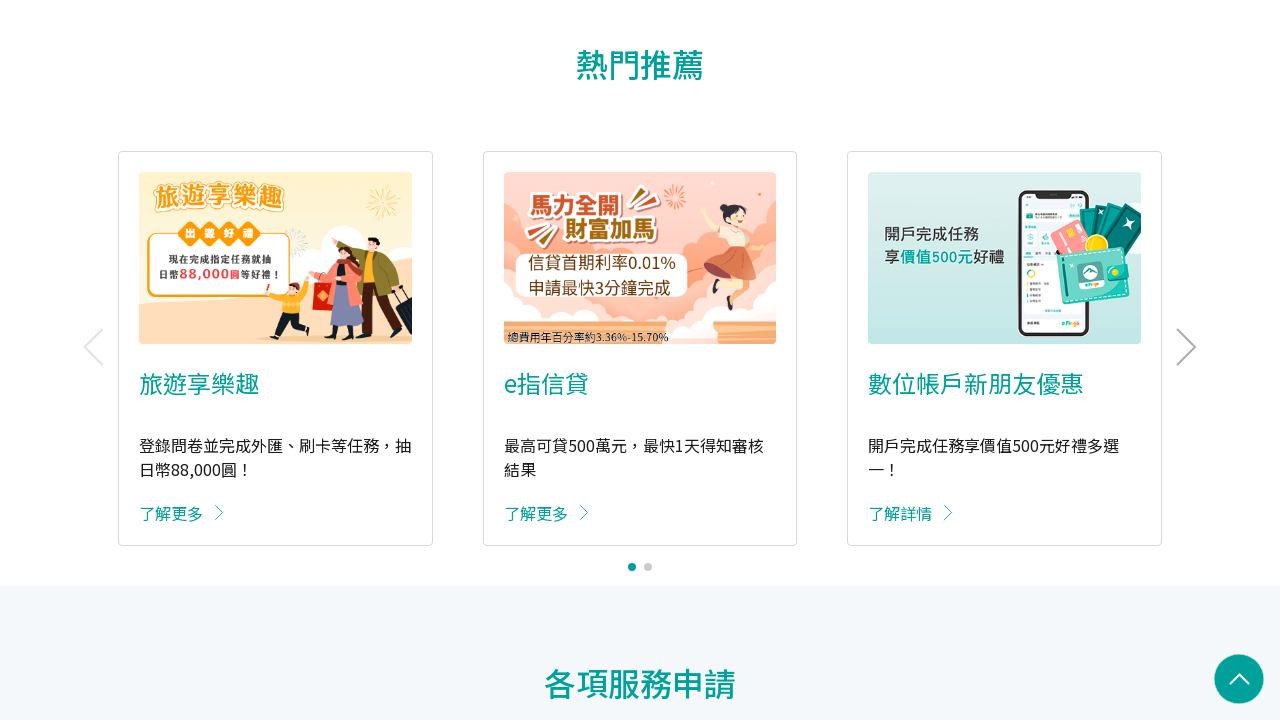

Waited 200ms for content to load
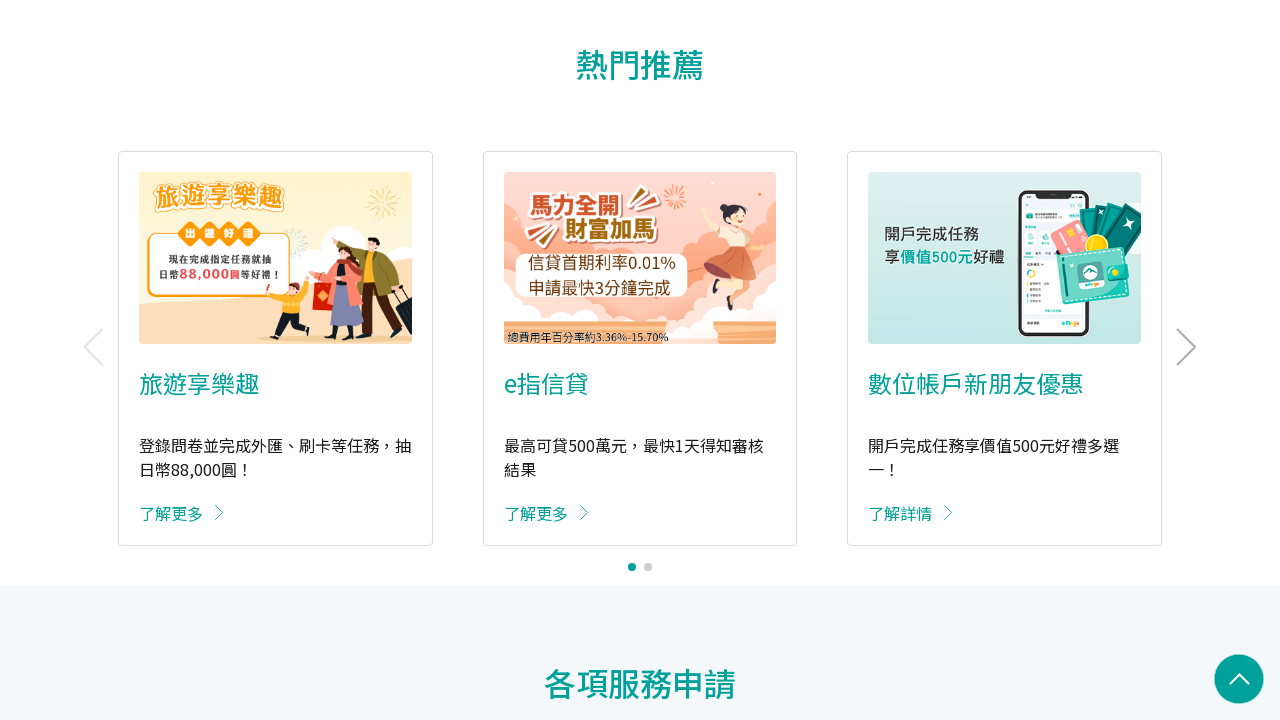

Scrolled page down to 2800px position
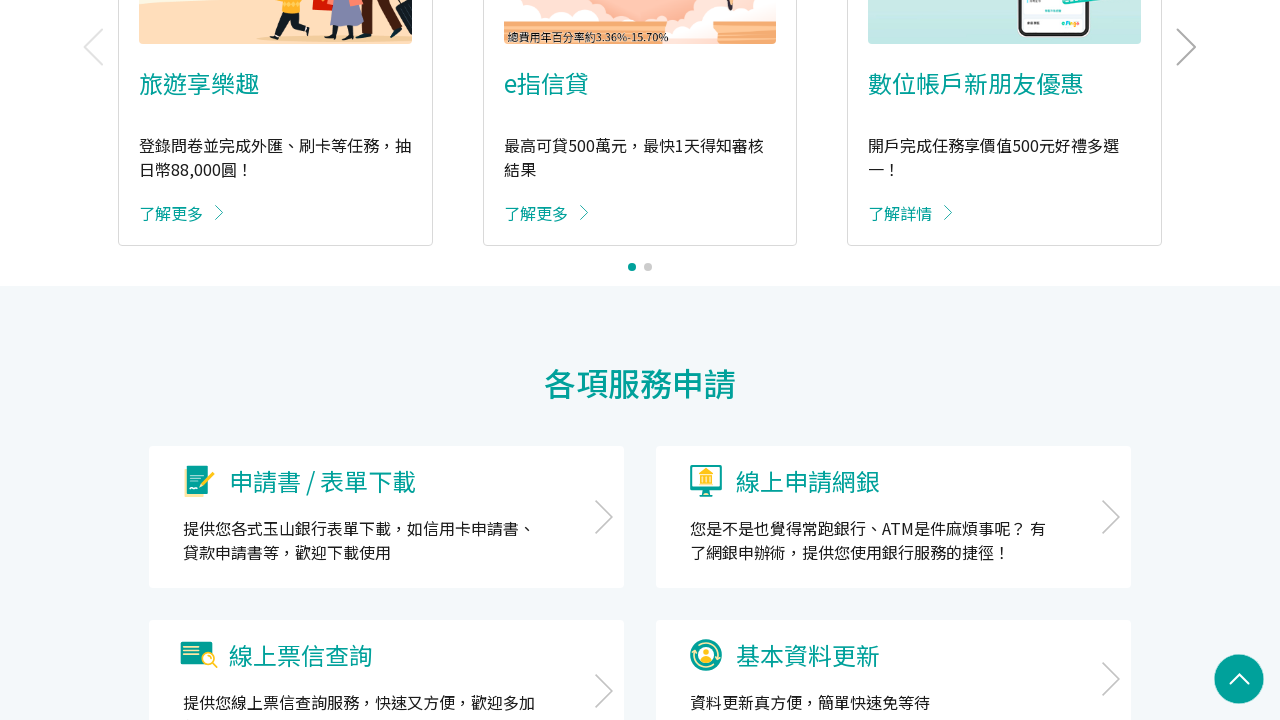

Waited 200ms for content to load
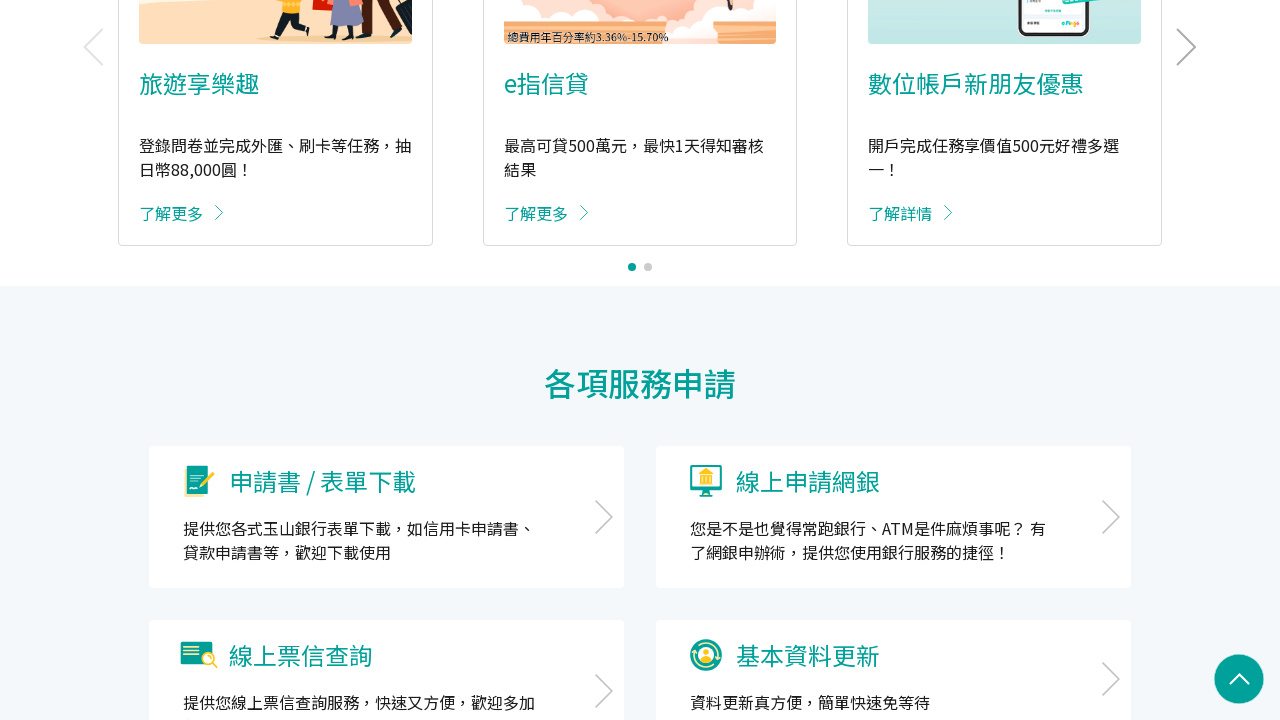

Scrolled page down to 3000px position
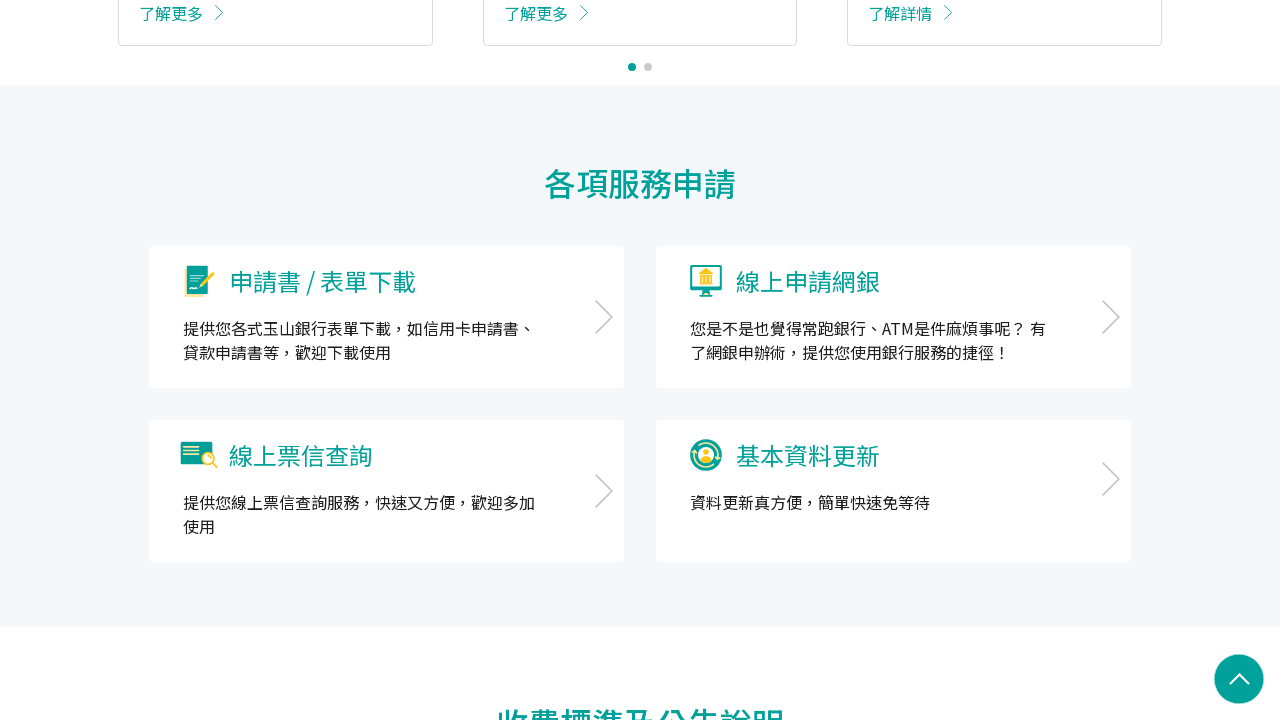

Waited 200ms for content to load
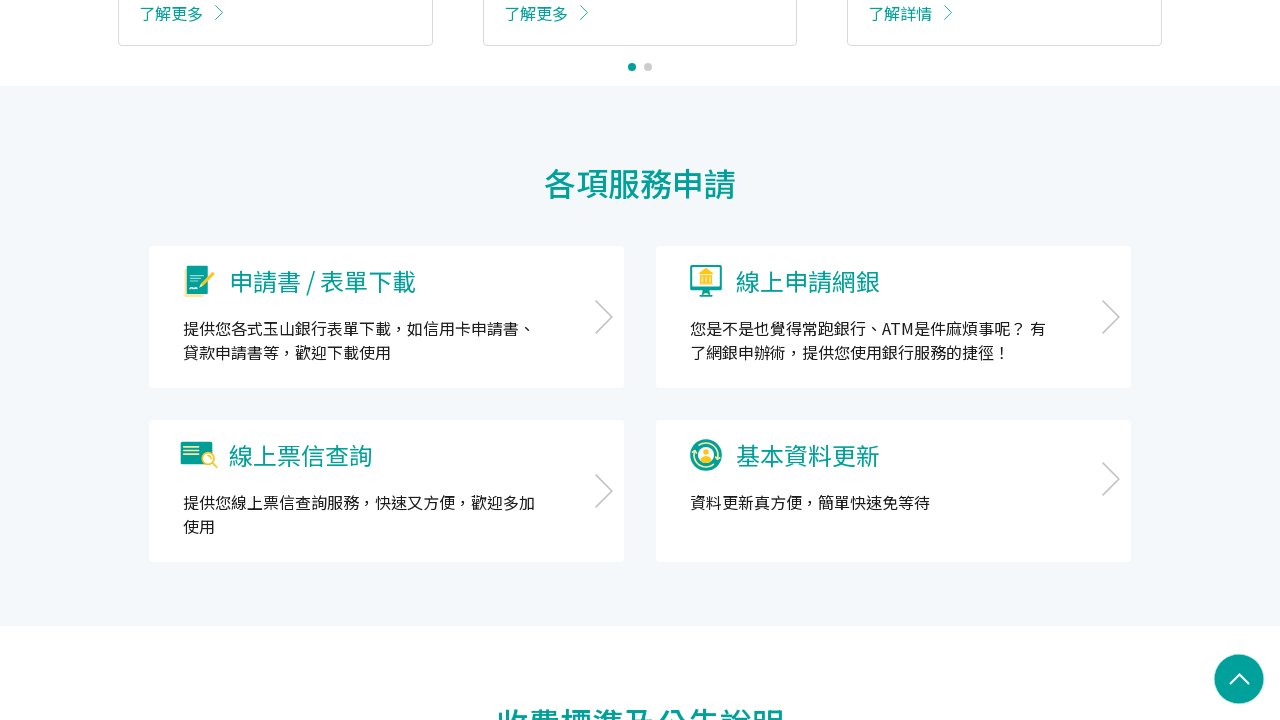

Scrolled page down to 3200px position
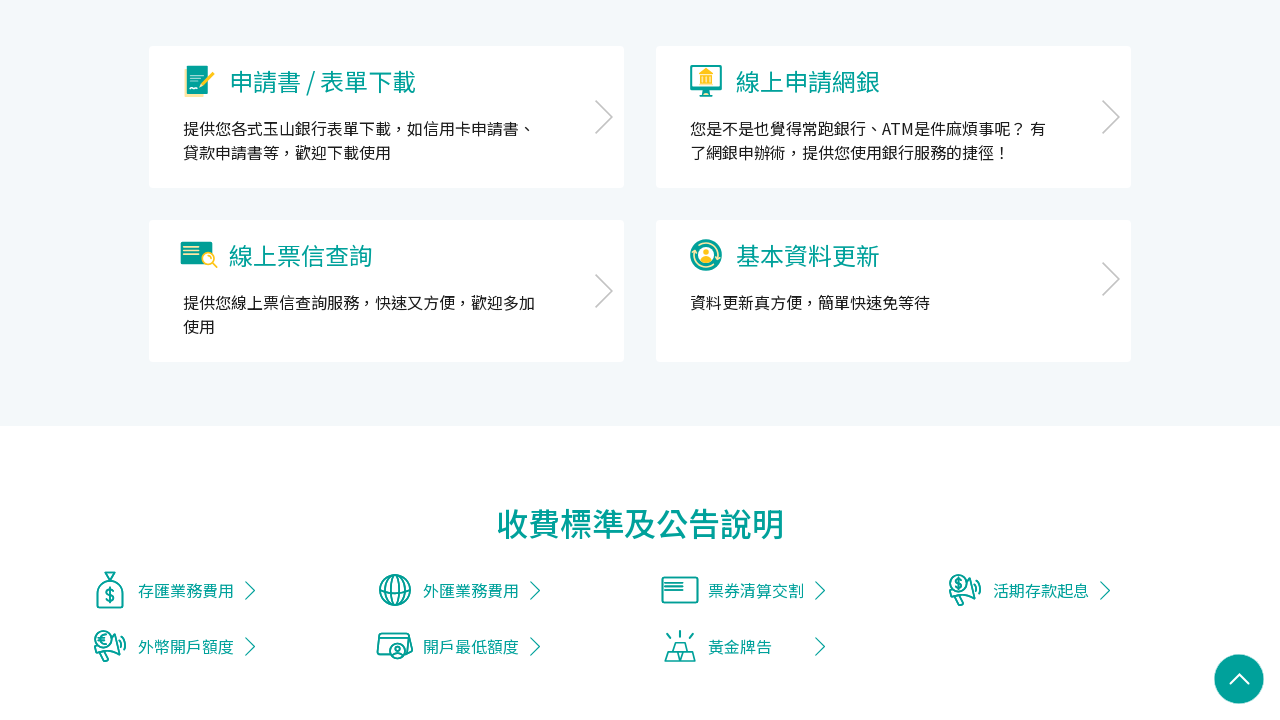

Waited 200ms for content to load
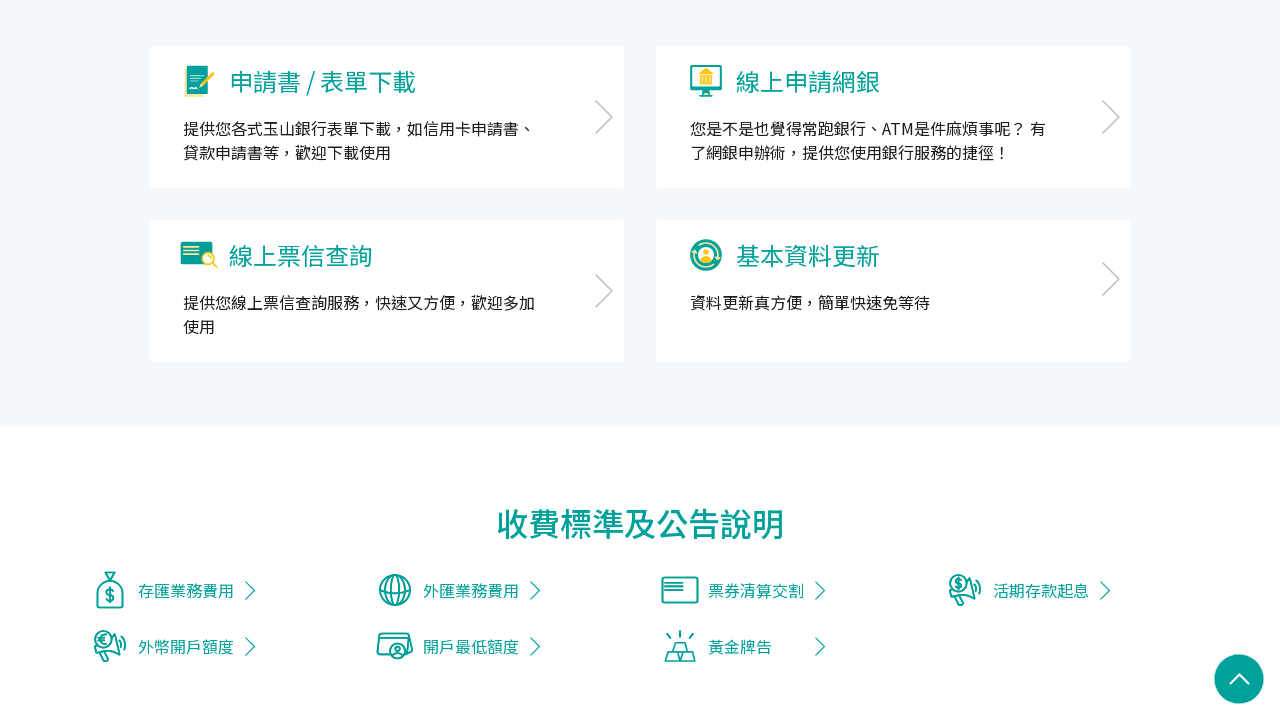

Scrolled page down to 3500px position
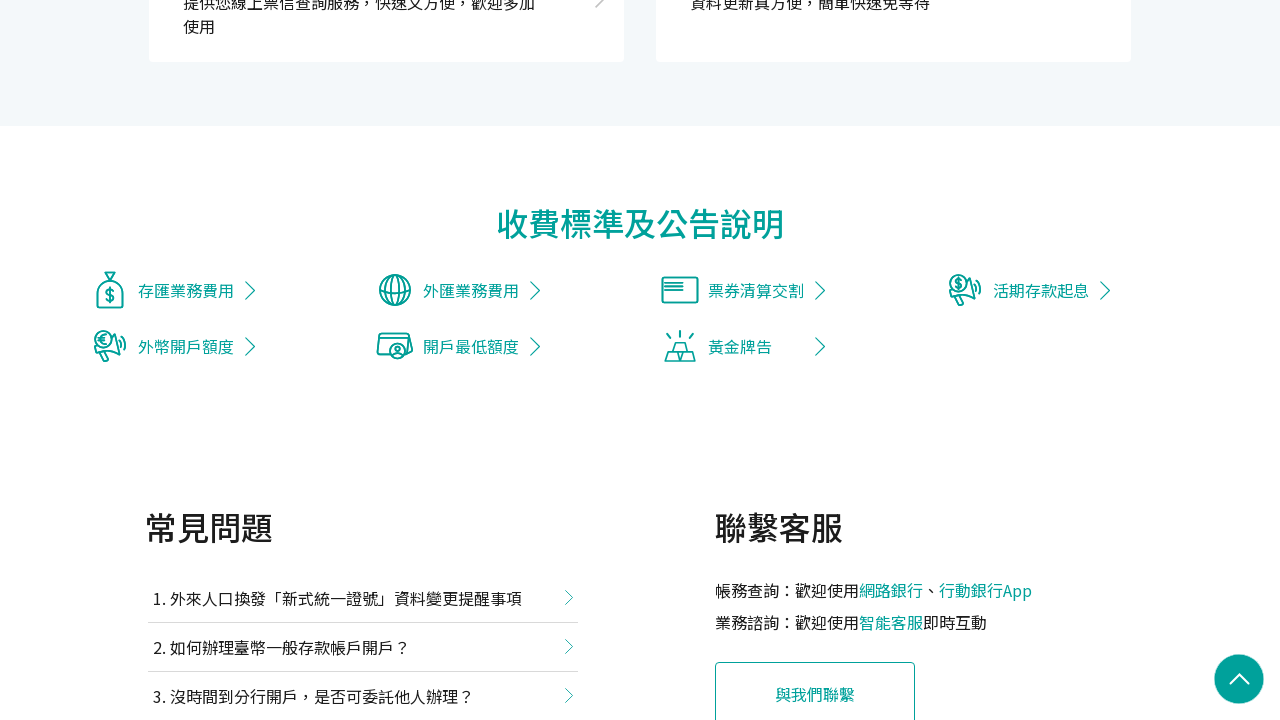

Waited 200ms for content to load
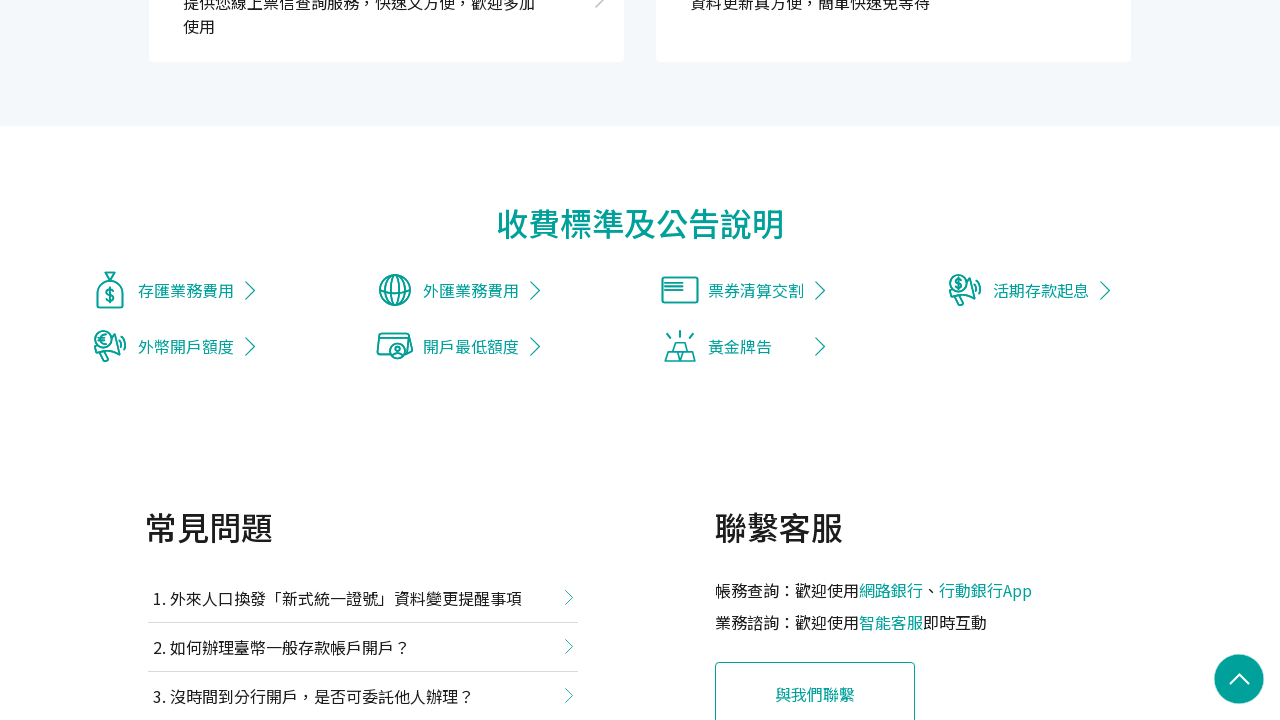

Scrolled page down to 3800px position
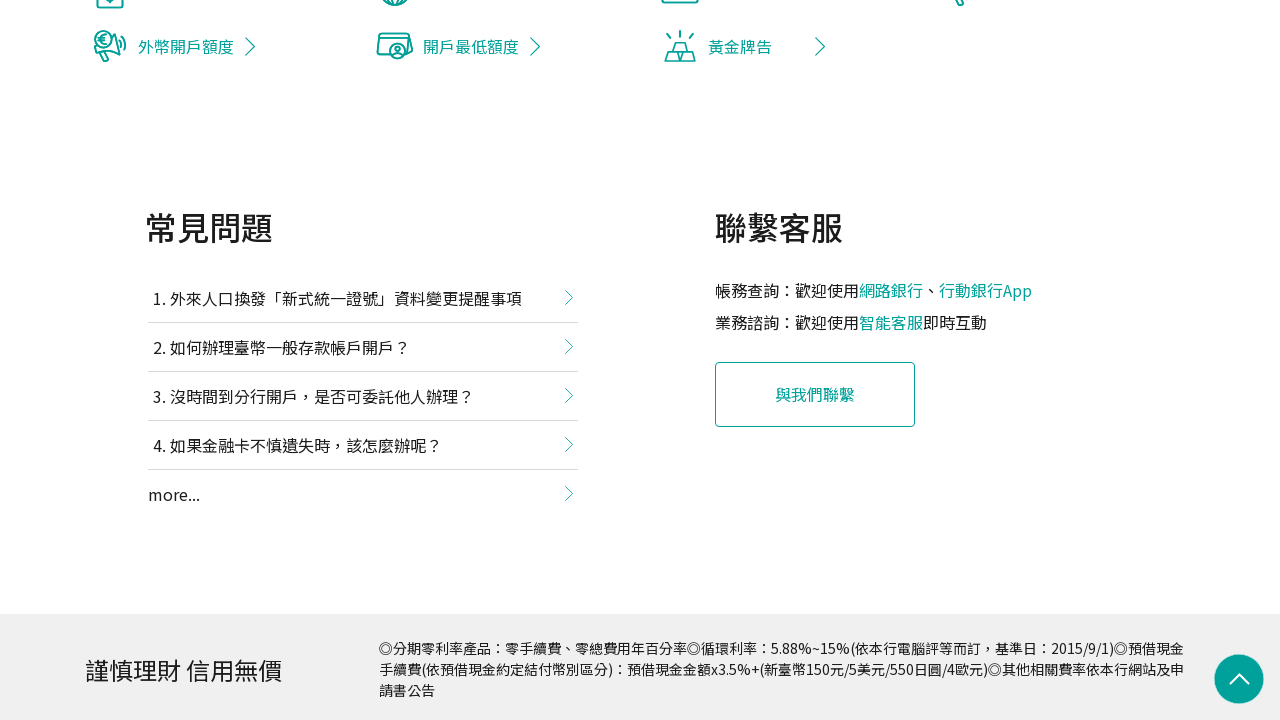

Waited 200ms for content to load
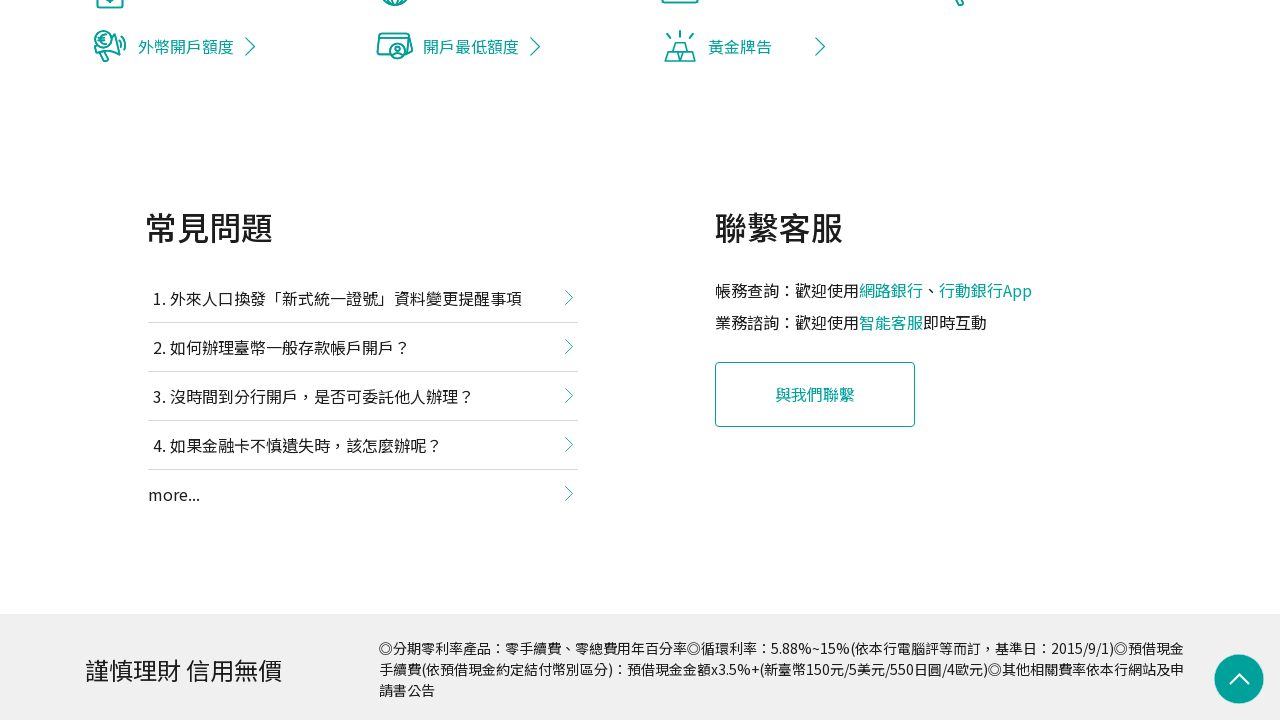

Scrolled page down to 4000px position
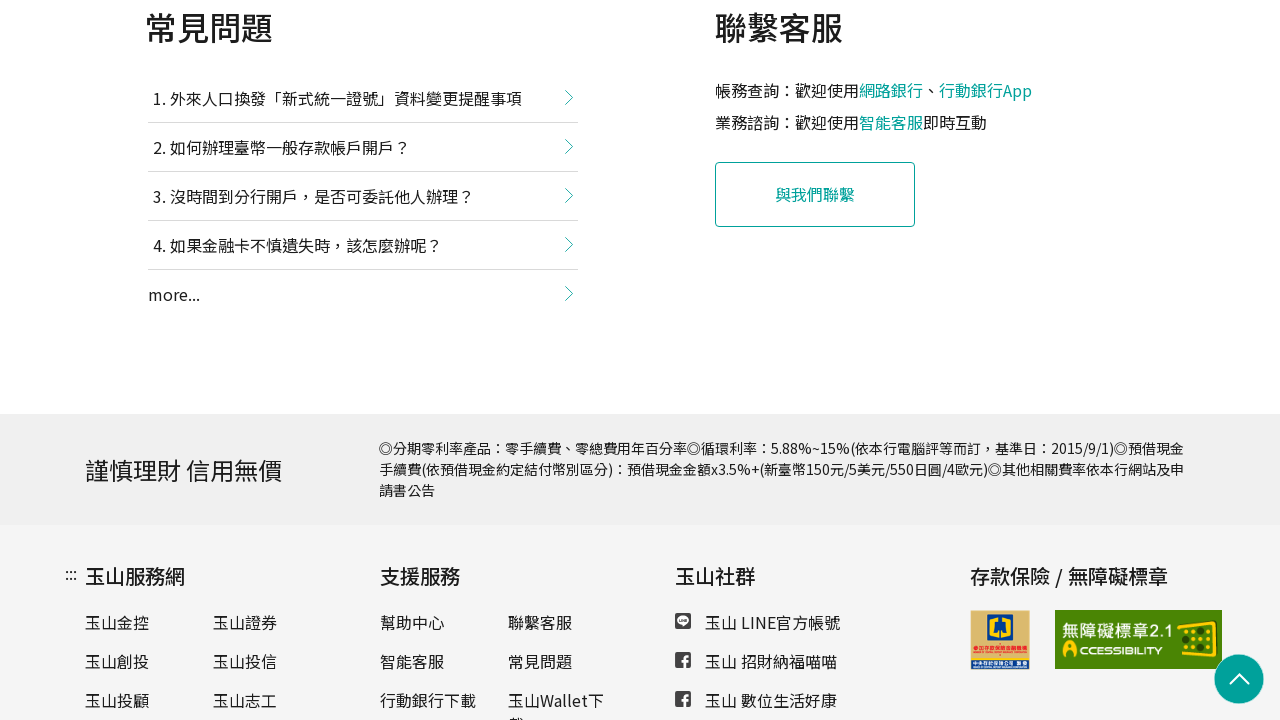

Waited 200ms for content to load
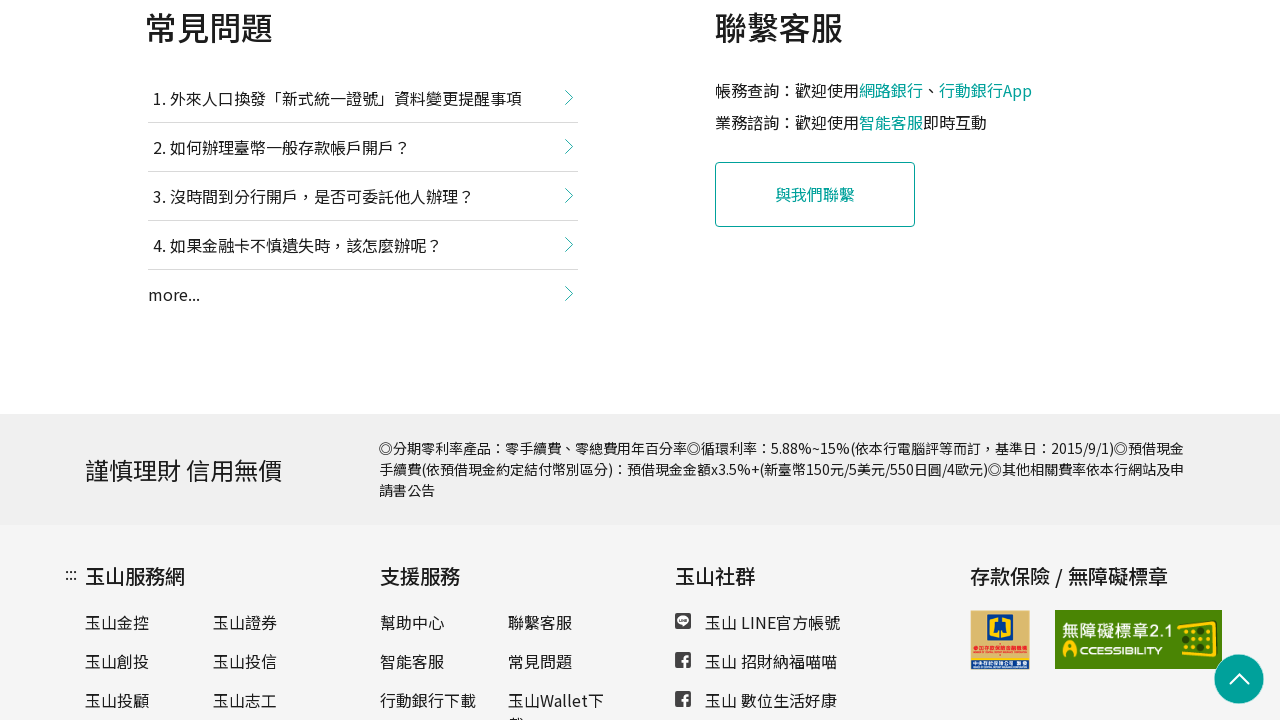

Scrolled page down to 4200px position
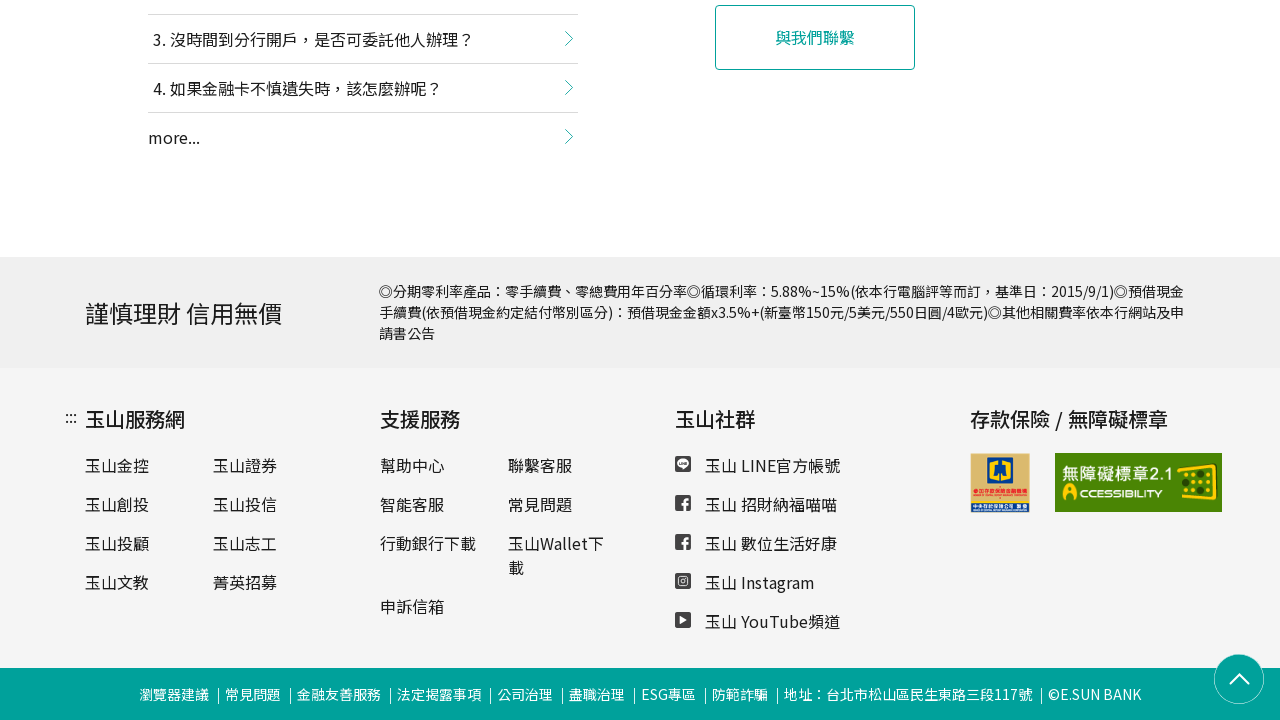

Waited 200ms for content to load
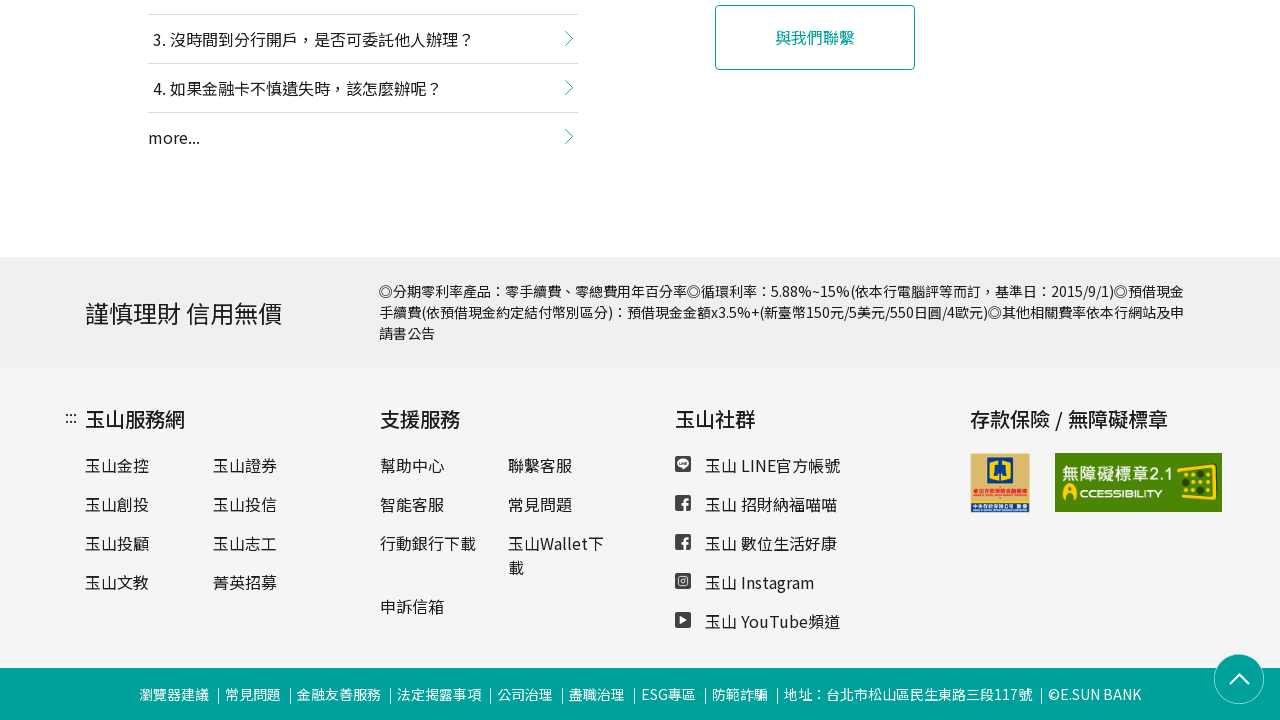

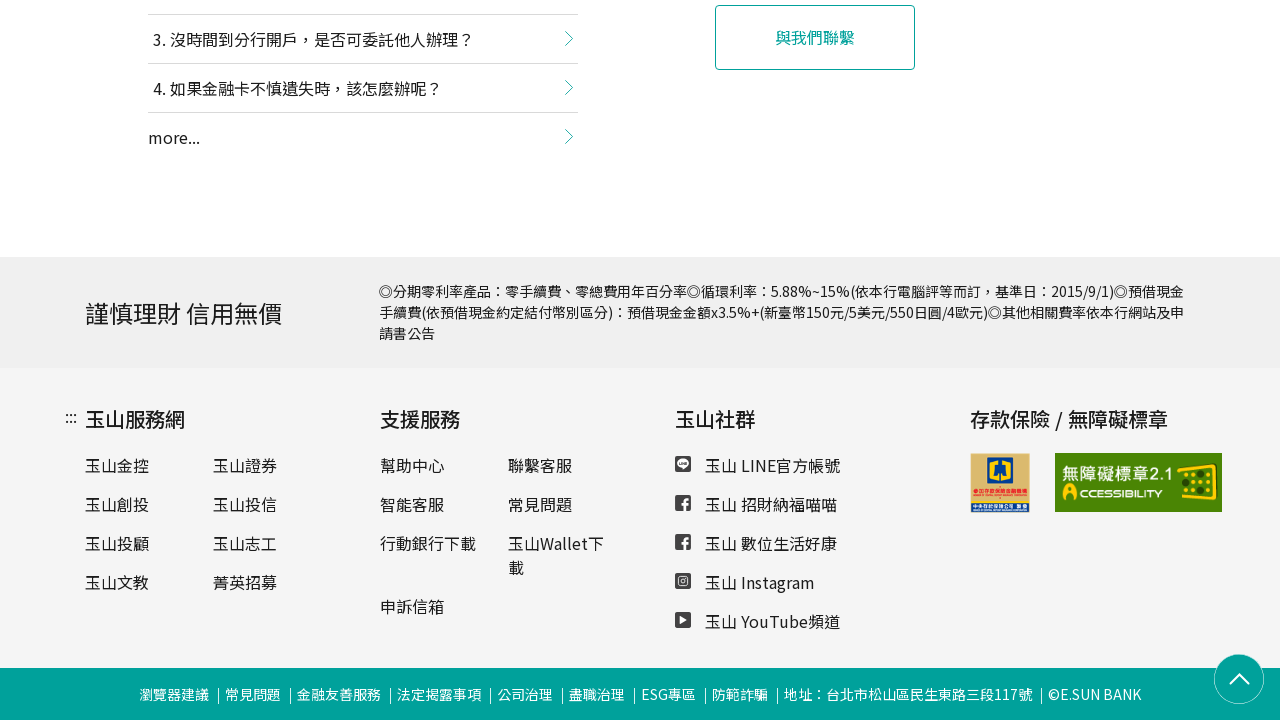